Tests iframe handling by switching between single and nested frames, filling text inputs in each frame context

Starting URL: http://demo.automationtesting.in/Frames.html

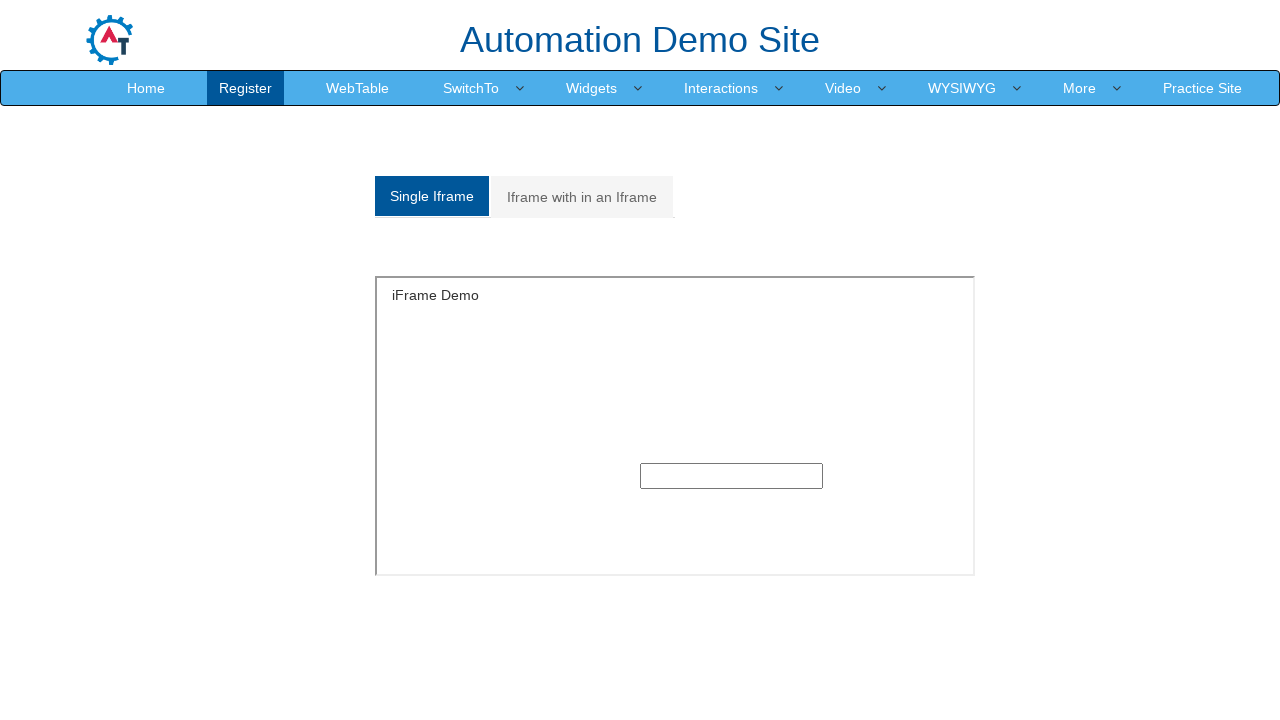

Located single frame with src='SingleFrame.html'
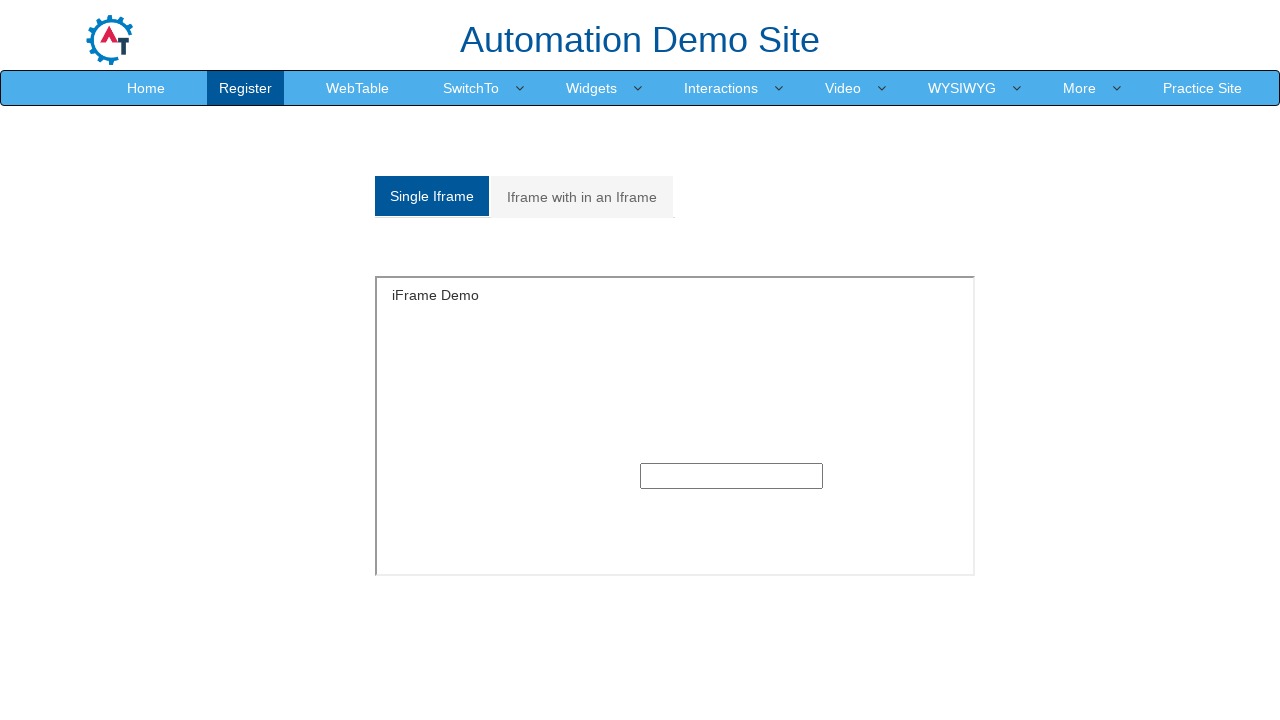

Filled text input in single frame with 'Java' on iframe[src='SingleFrame.html'] >> internal:control=enter-frame >> input[type='te
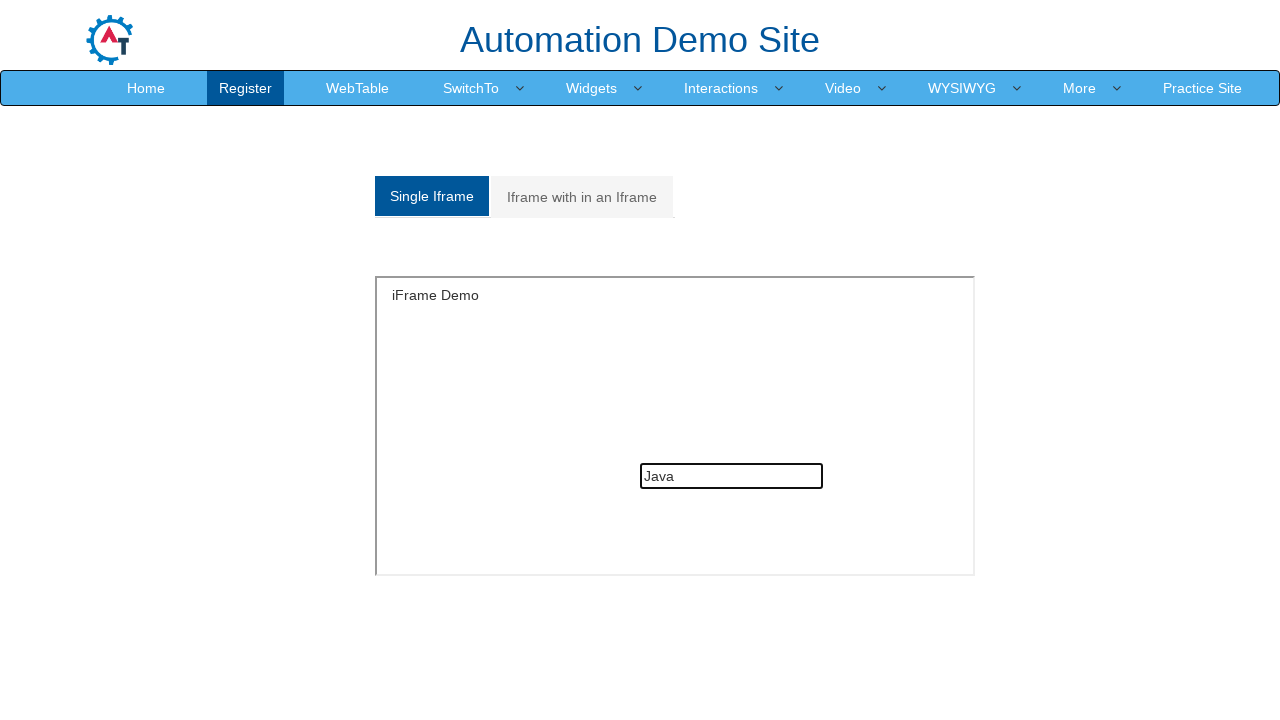

Clicked on Multiple/Iframe with nested frames tab at (582, 197) on (//a[contains(text(),'Iframe')])[2]
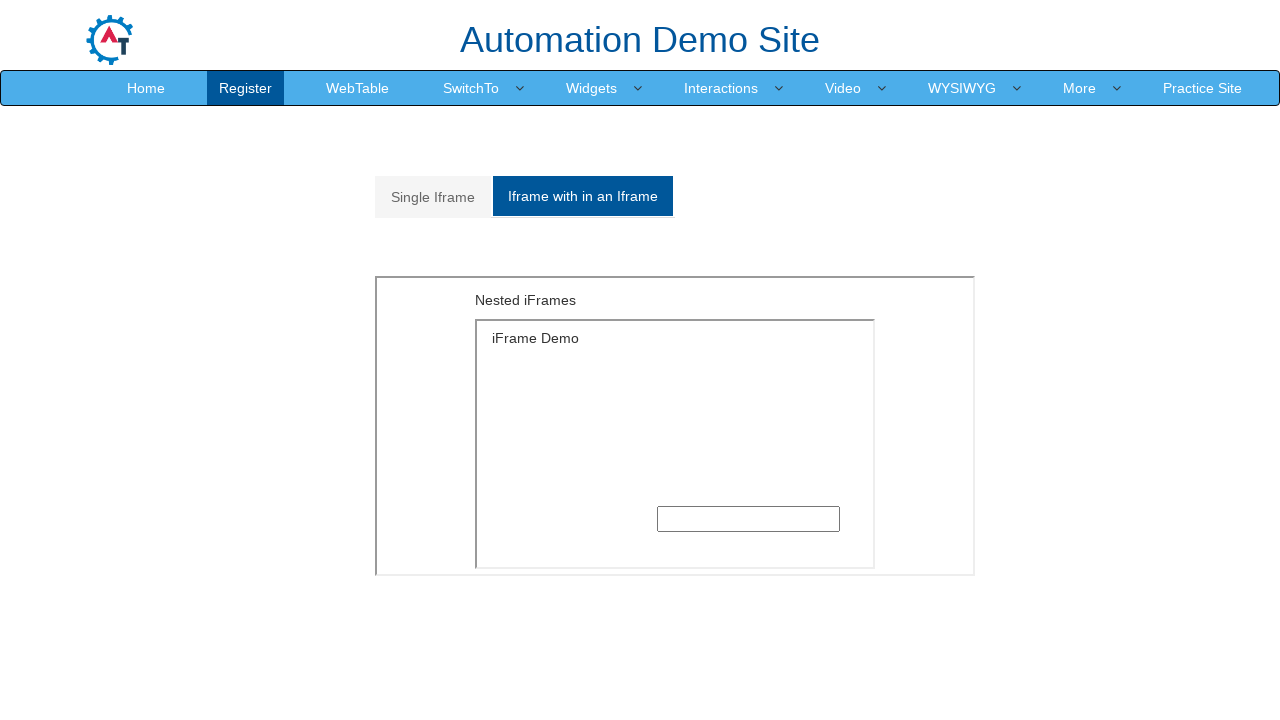

Located outer frame with src='MultipleFrames.html'
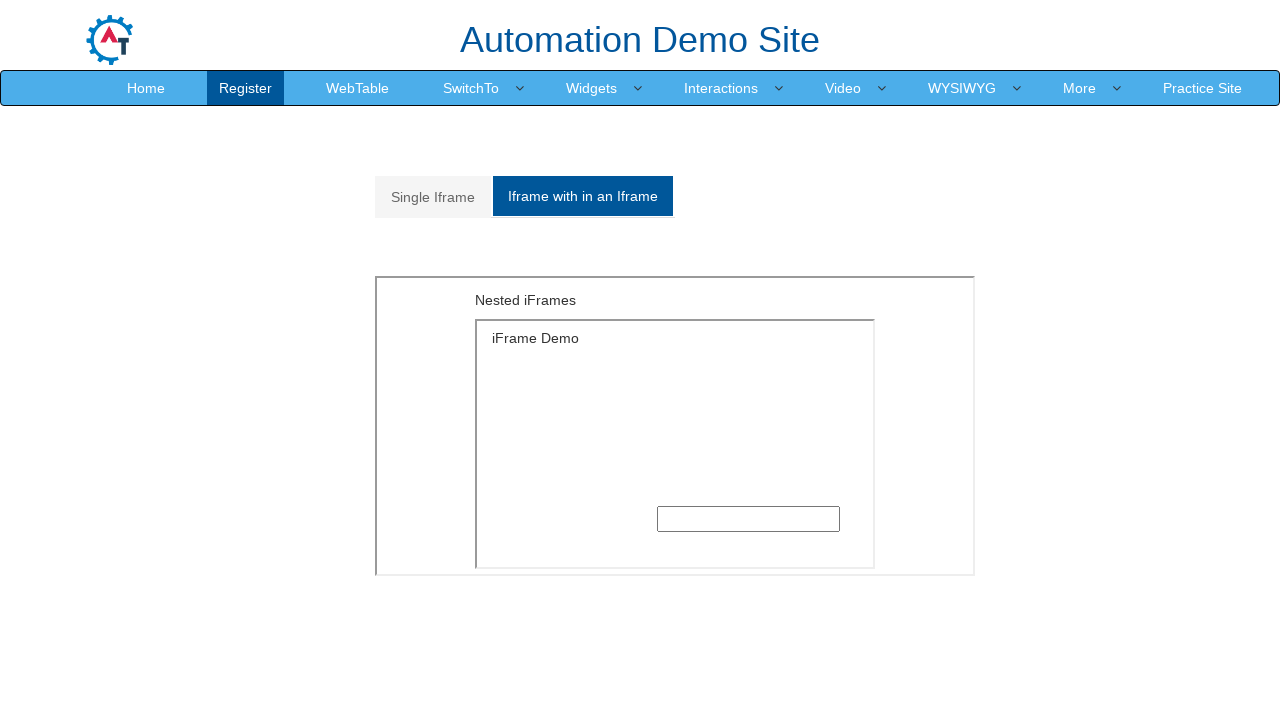

Located inner frame with src='SingleFrame.html' nested within outer frame
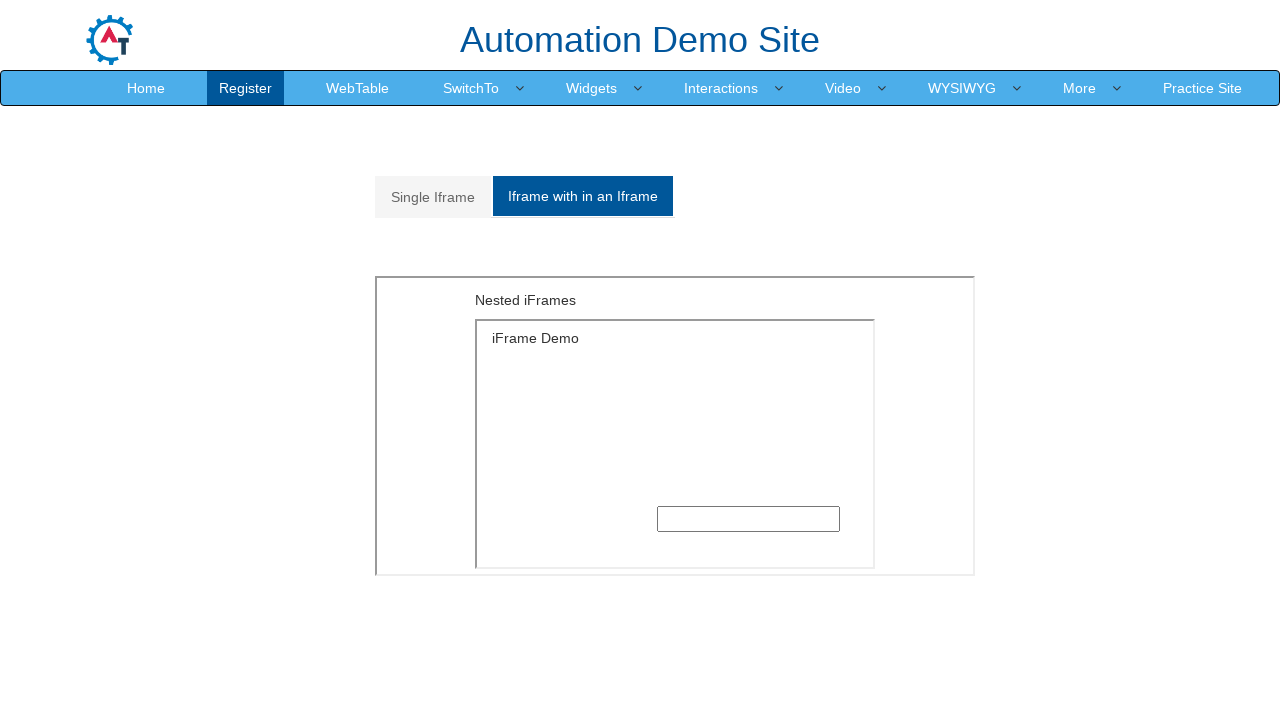

Filled text input in nested frame with 'Selenium' on iframe[src='MultipleFrames.html'] >> internal:control=enter-frame >> iframe[src=
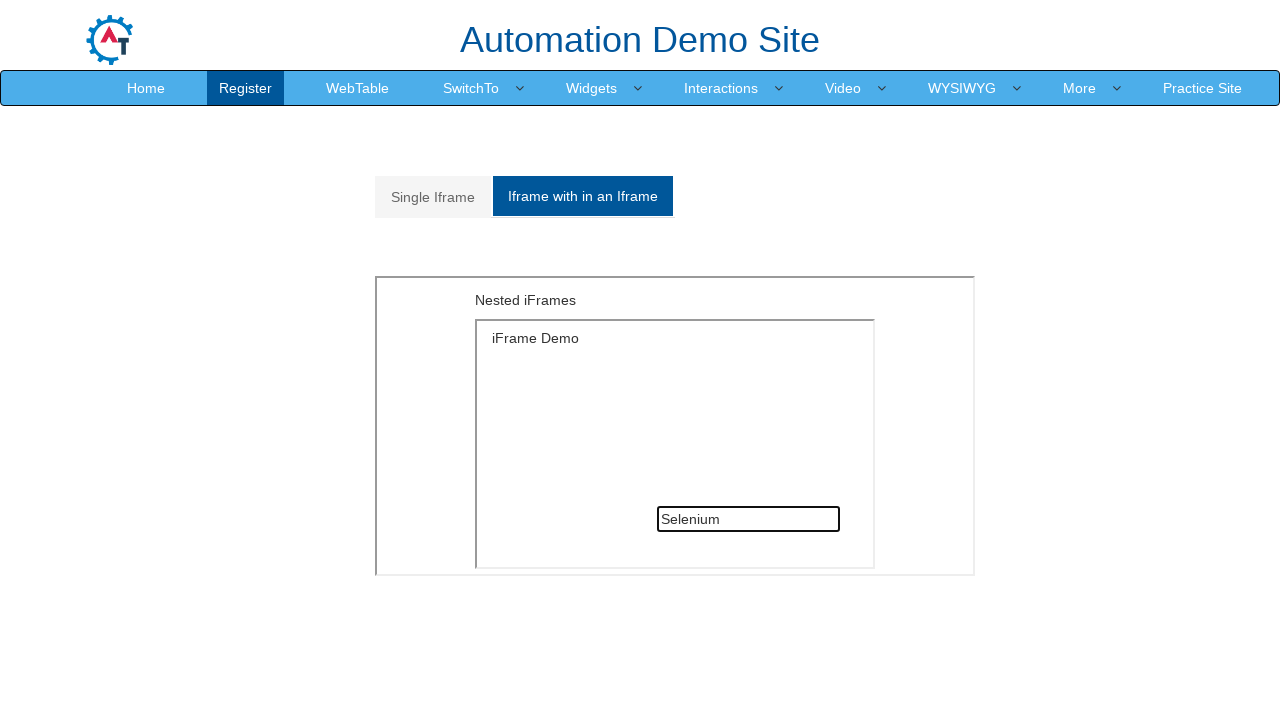

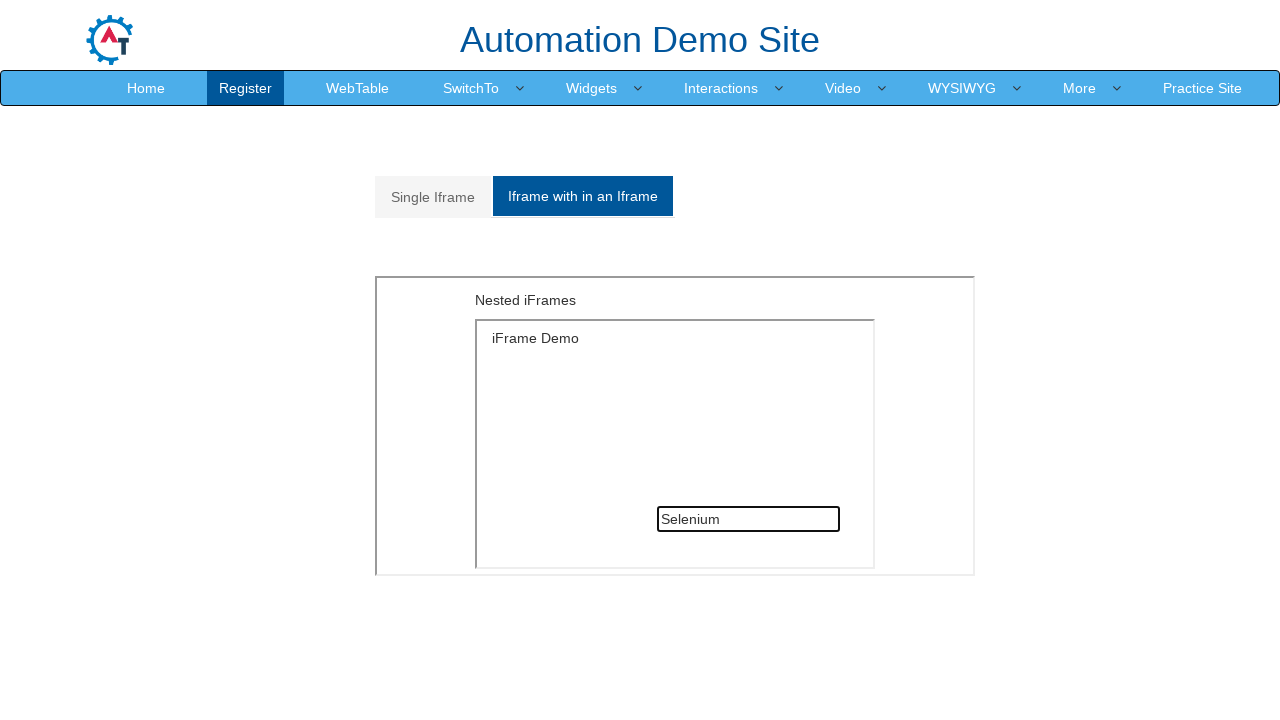